Tests right-click context menu functionality by opening a context menu on an element, clicking the Edit option, and handling the resulting alert dialog

Starting URL: https://swisnl.github.io/jQuery-contextMenu/demo.html

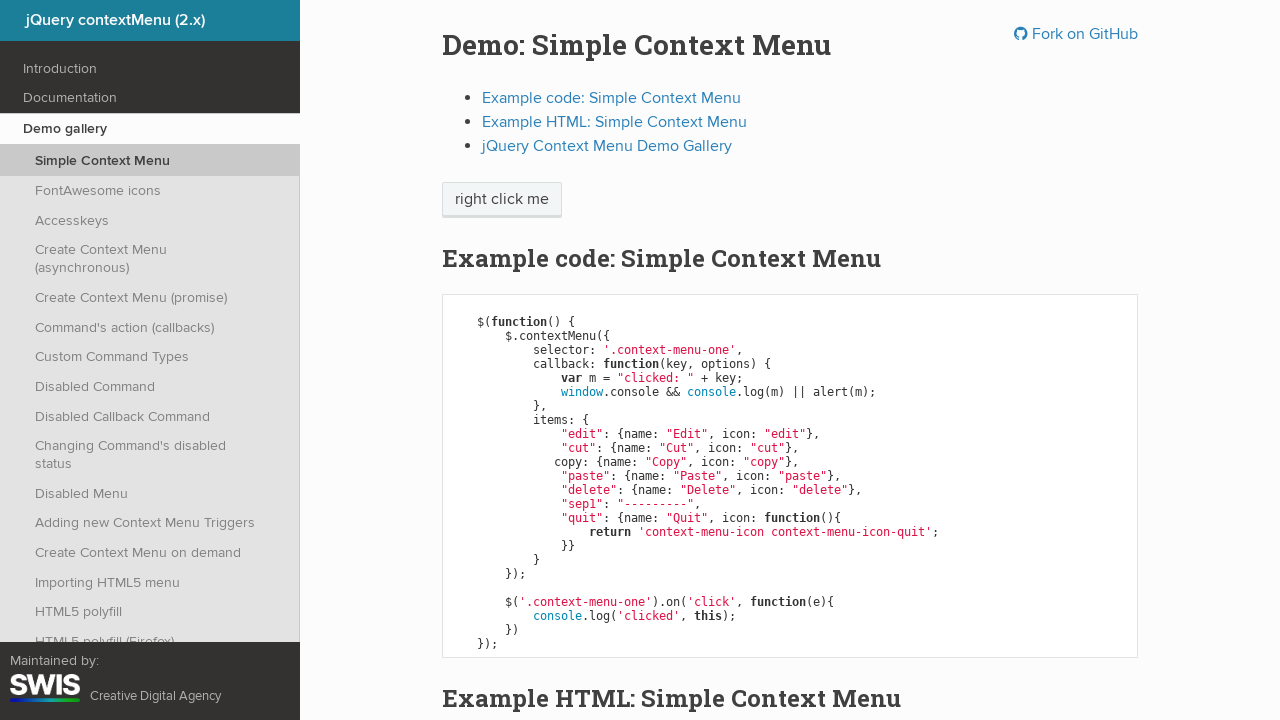

Right-clicked on context menu trigger element at (502, 200) on span.context-menu-one
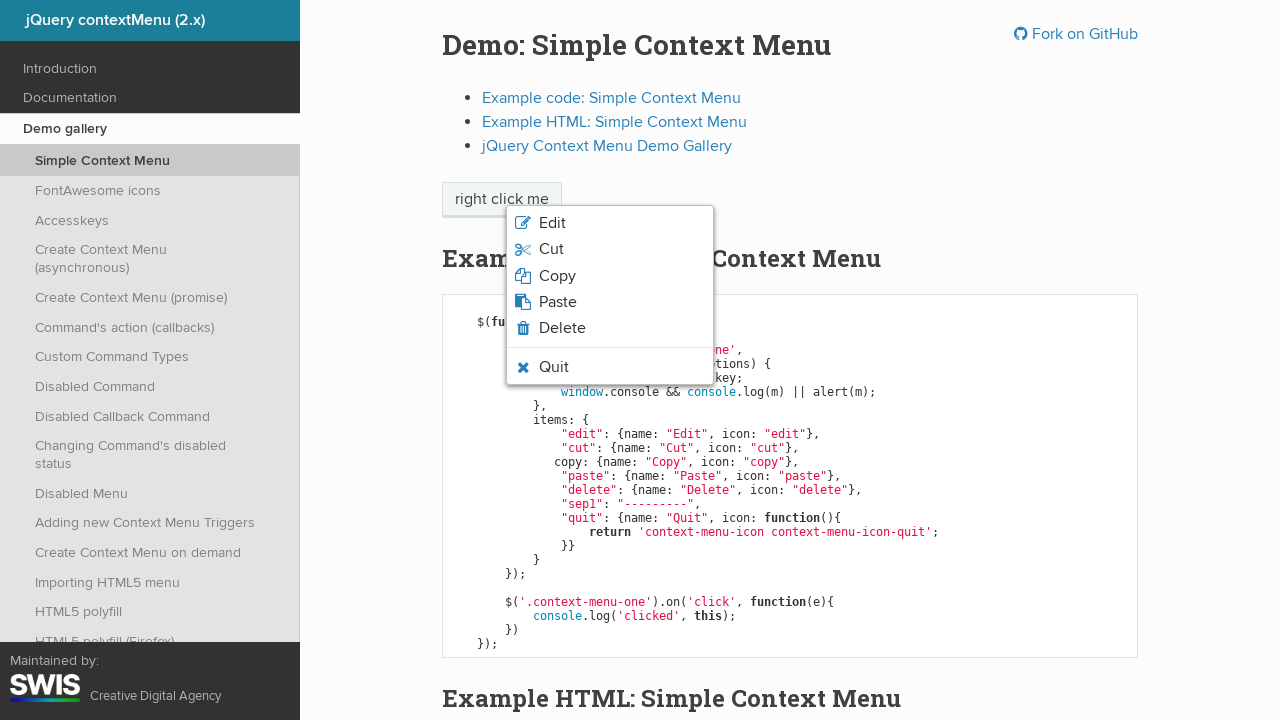

Clicked Edit option from context menu at (552, 223) on xpath=//span[text()='Edit']
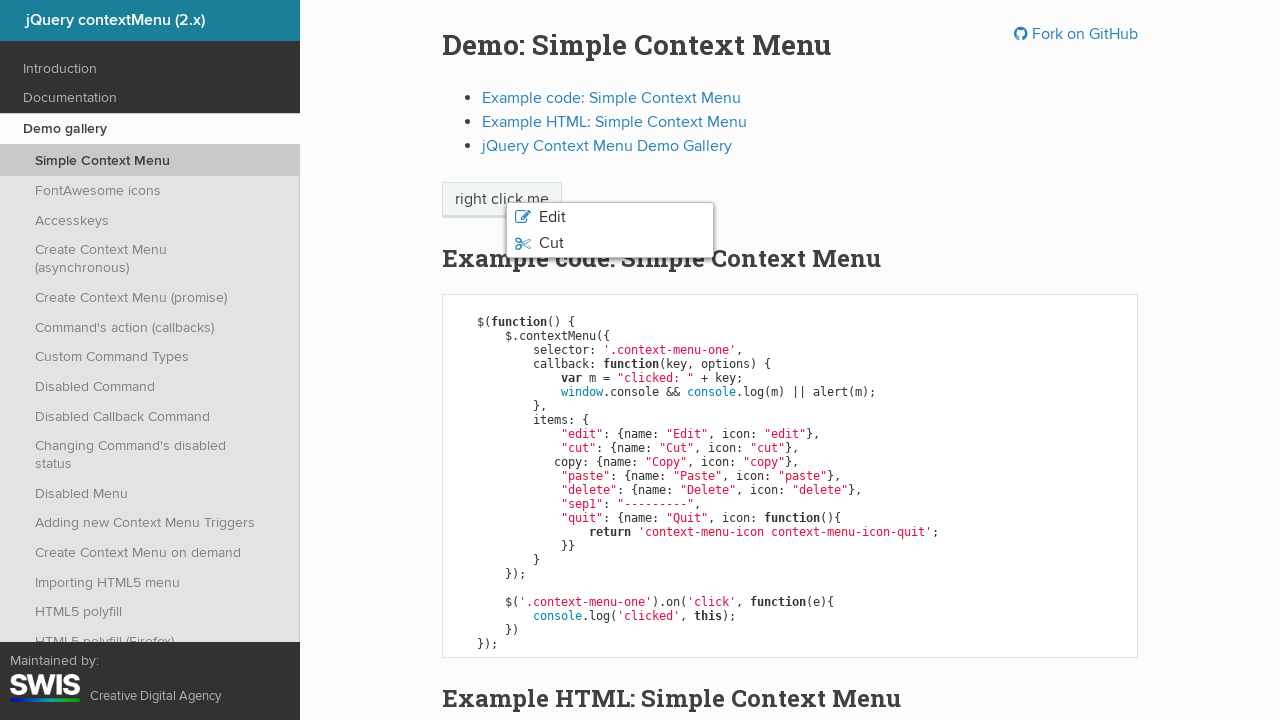

Set up dialog handler to accept alert
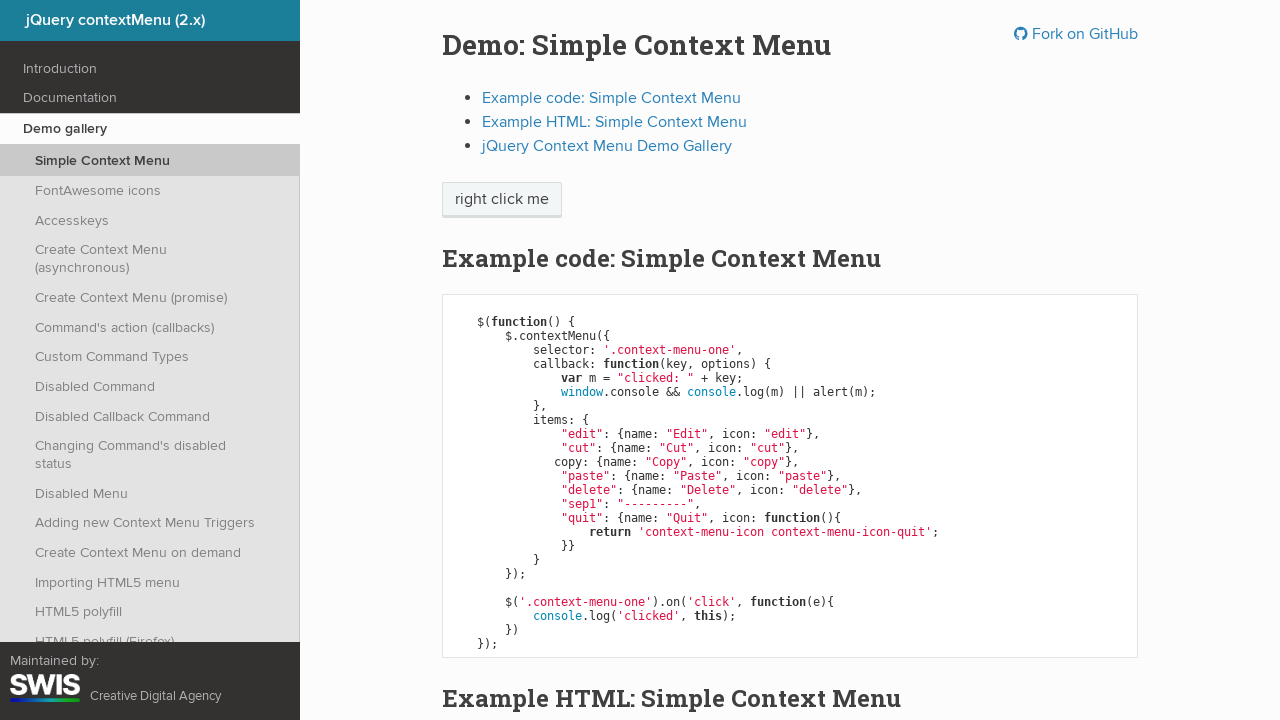

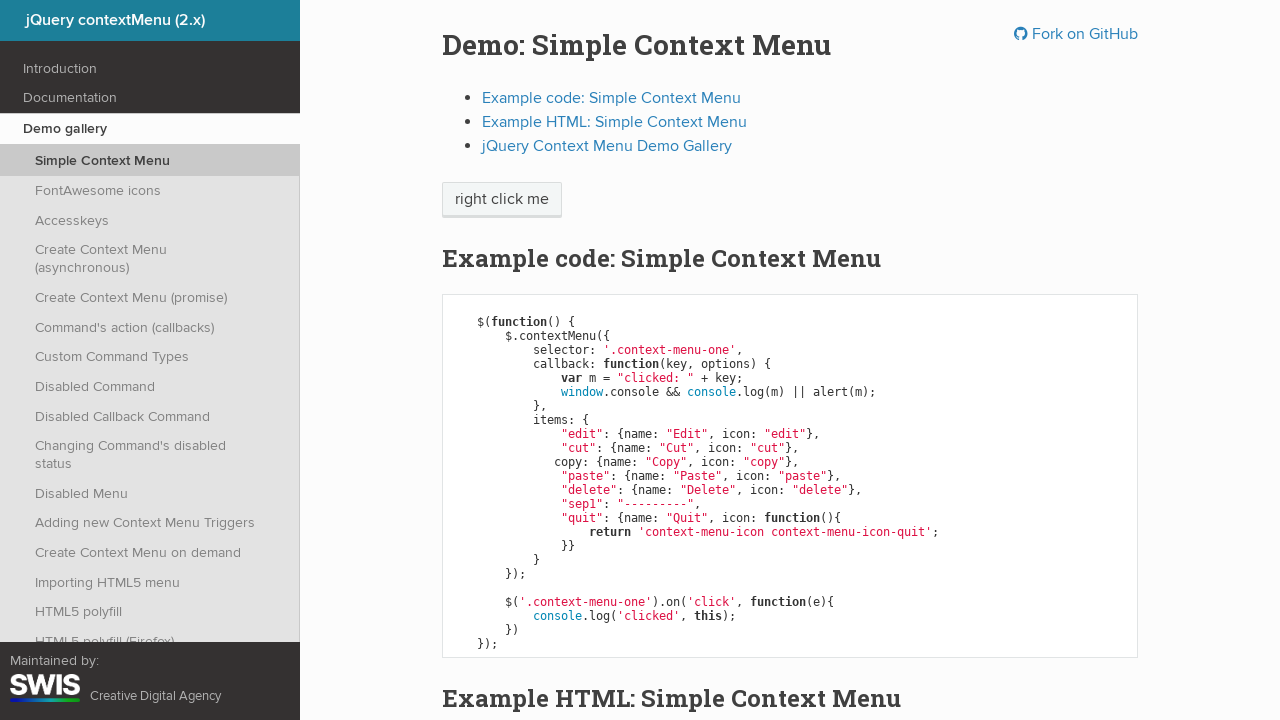